Tests interacting with an iframe by name attribute, filling a first name input field within the iframe

Starting URL: https://www.w3schools.com/html/tryit.asp?filename=tryhtml5_input_form

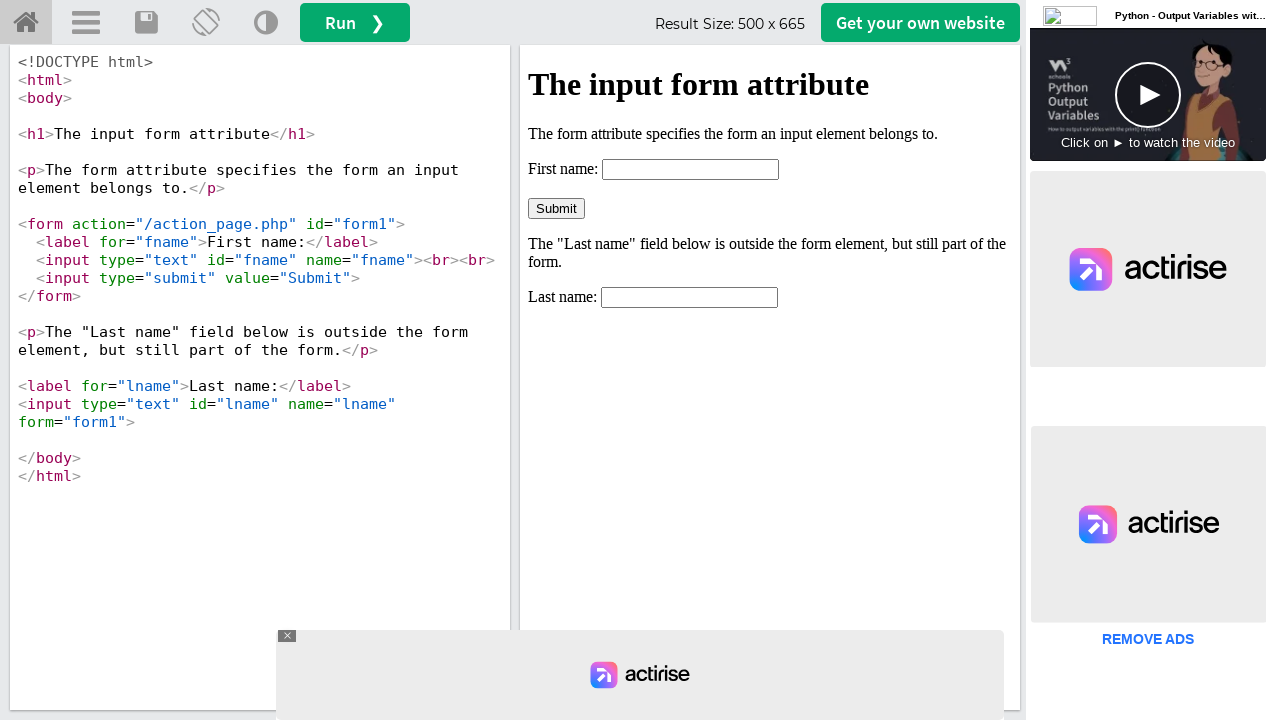

Located iframe with name 'iframeResult'
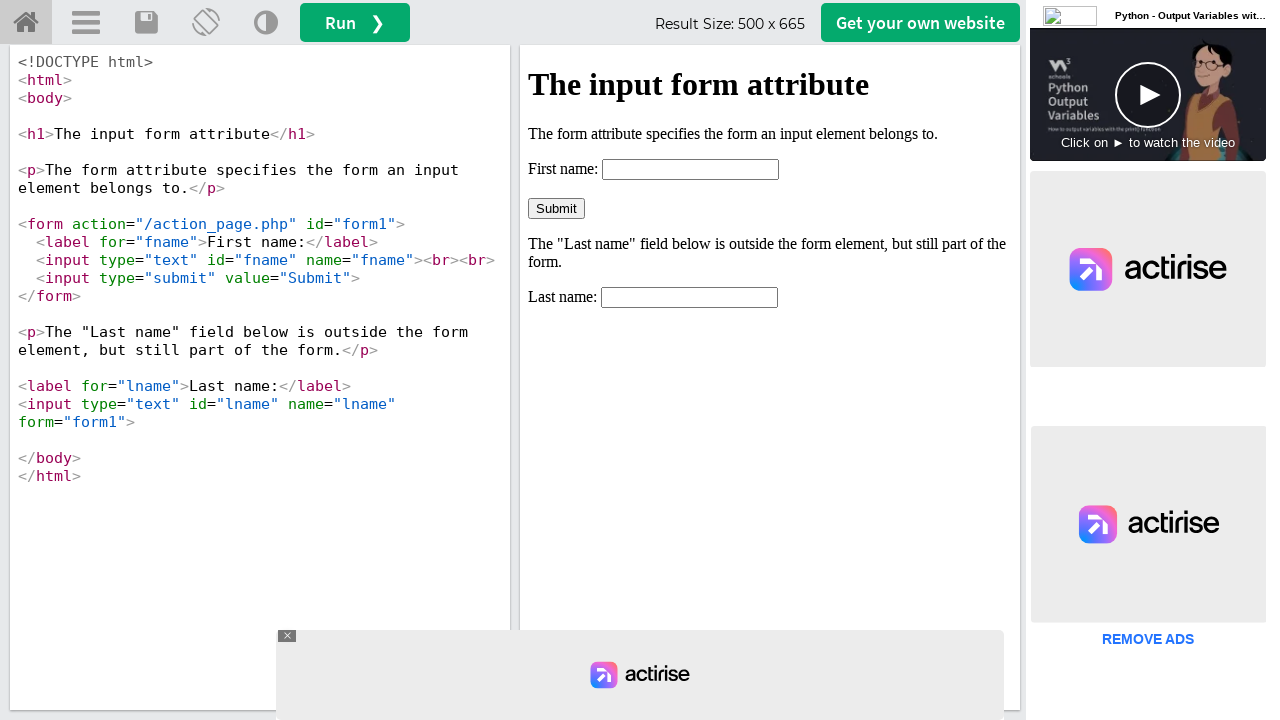

Filled first name field in iframe with 'Test' on #fname
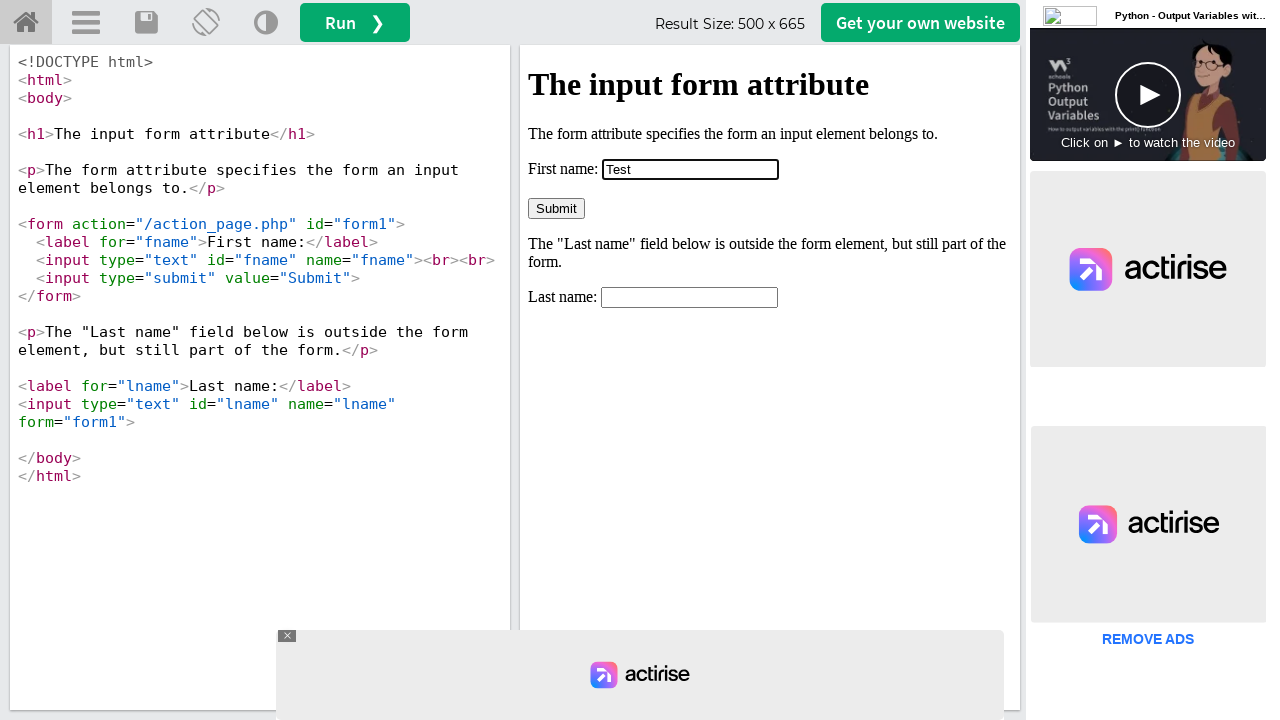

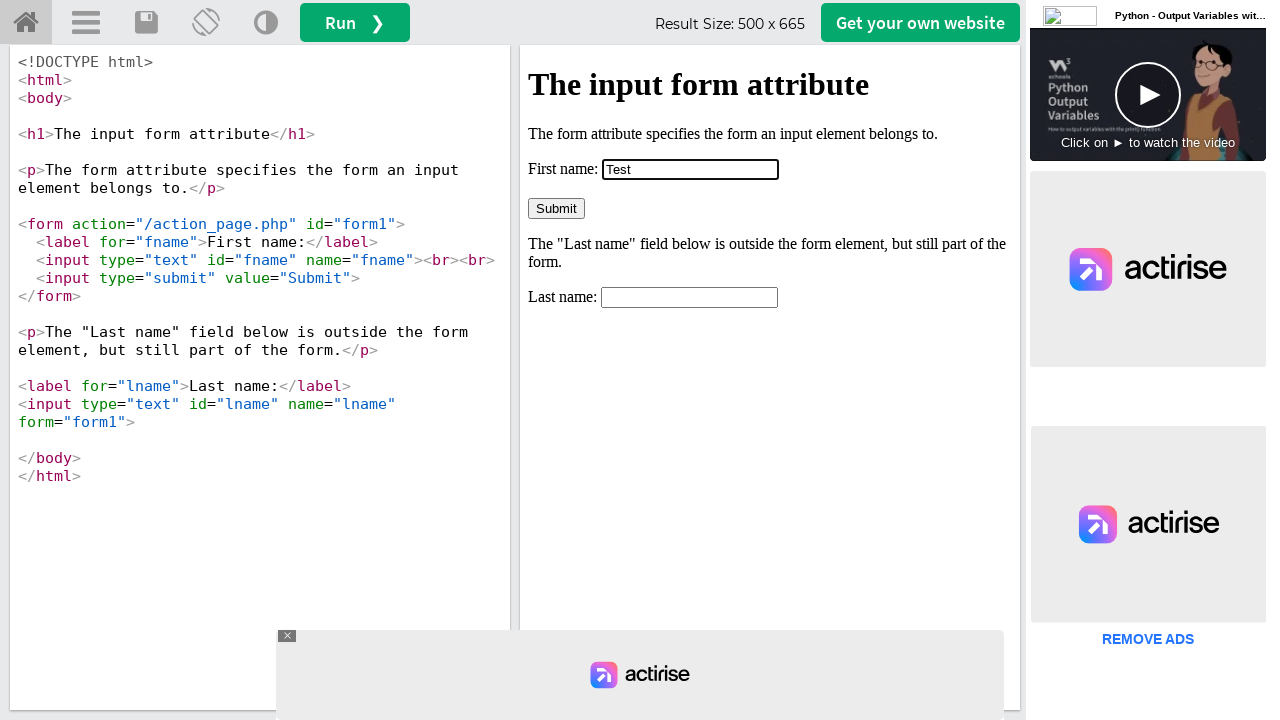